Navigates to an automation practice page and maximizes the browser window. The original script takes a screenshot, but the core automation is simply loading the page.

Starting URL: https://rahulshettyacademy.com/AutomationPractice/

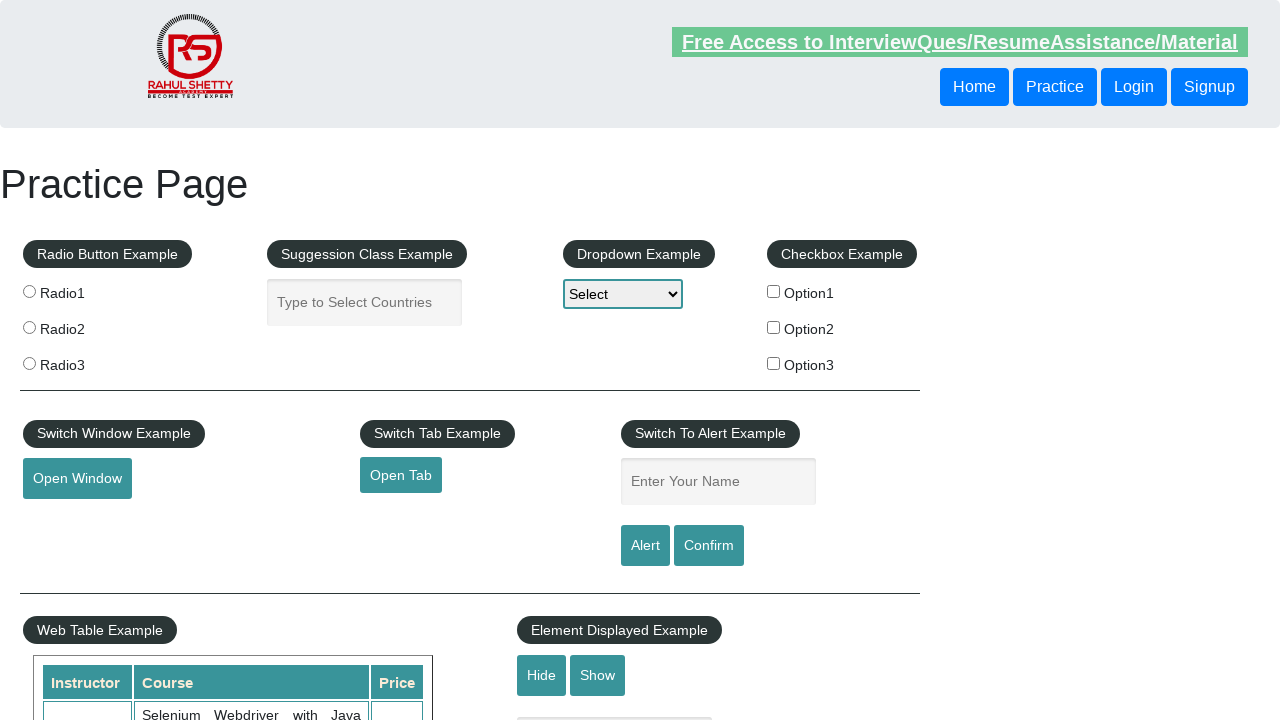

Waited for page to reach domcontentloaded state
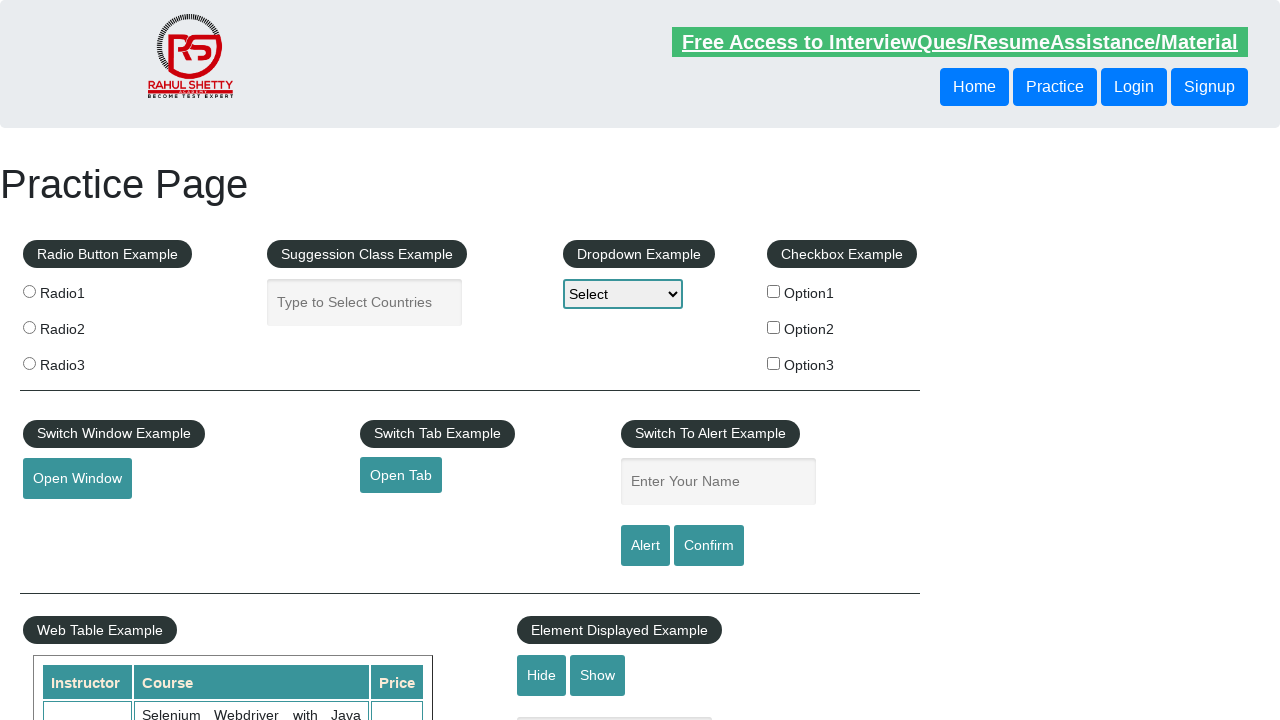

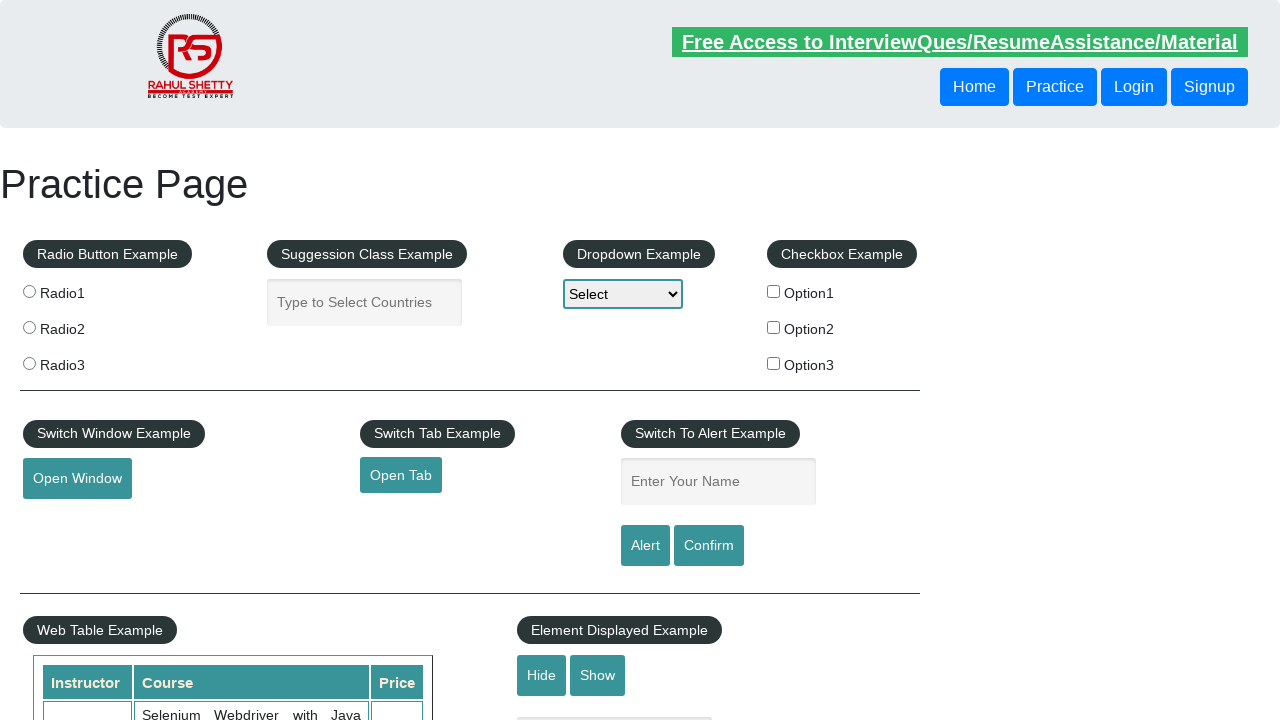